Tests the password reset flow by clicking forgot password link, entering an email address, and submitting the reset form

Starting URL: https://beta.docuport.app

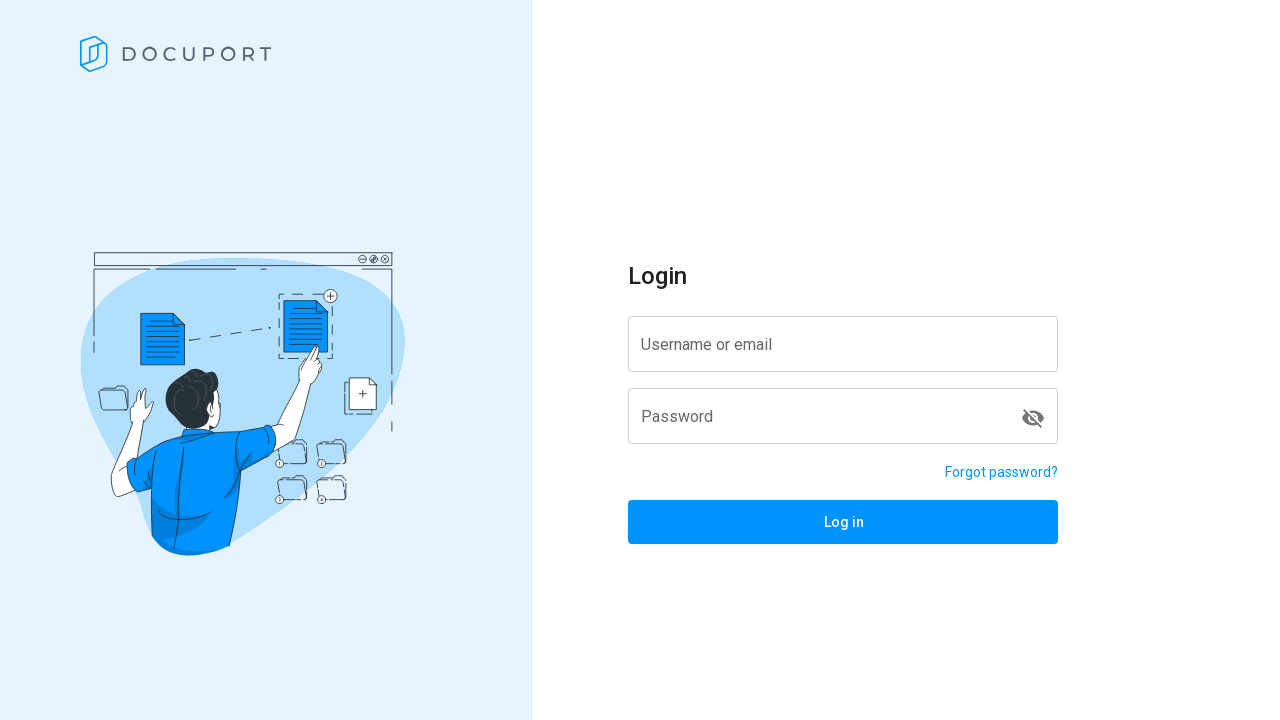

Clicked forgot password link at (1002, 472) on a[href='/reset-password']
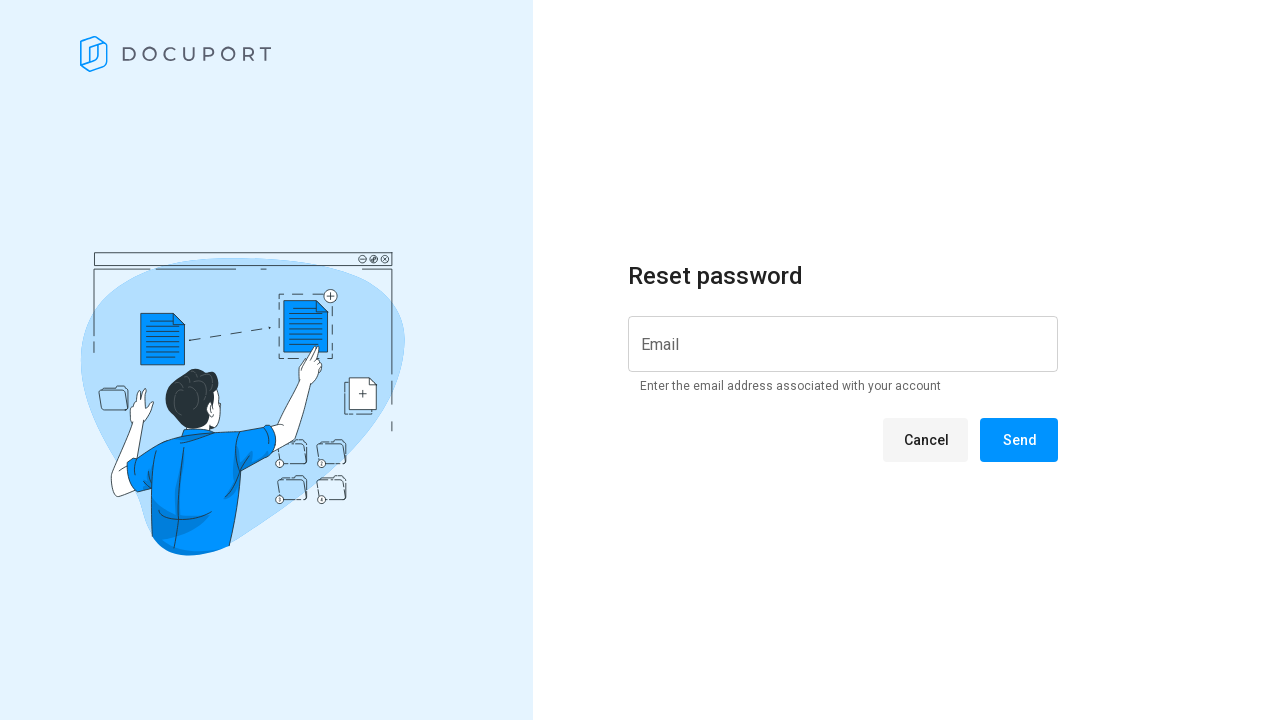

Reset password page loaded with message visible
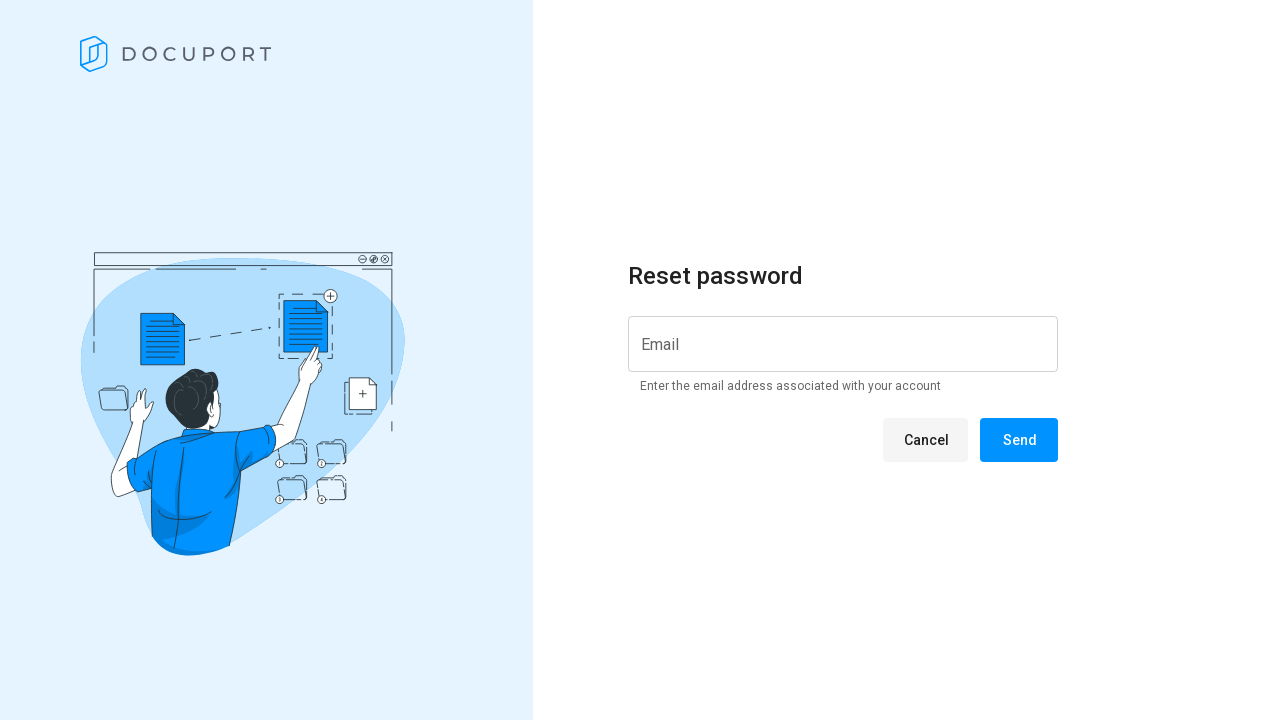

Verified URL contains 'reset-password'
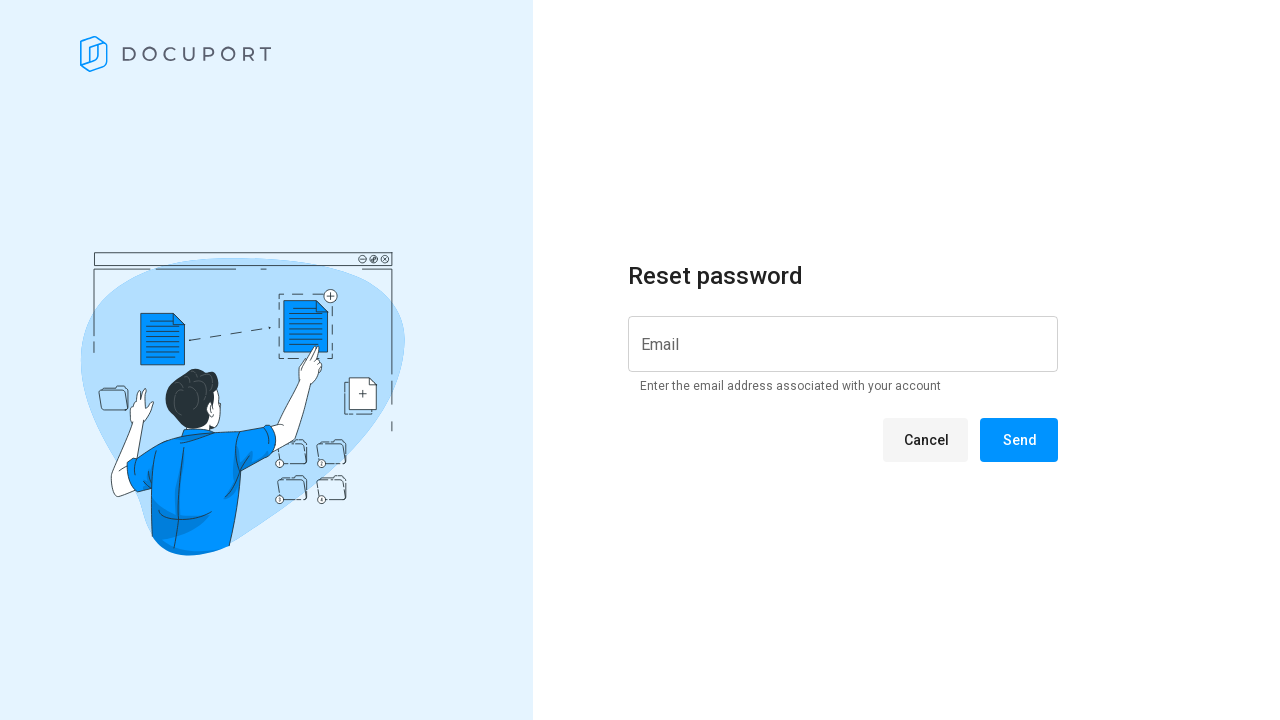

Verified reset password message is visible
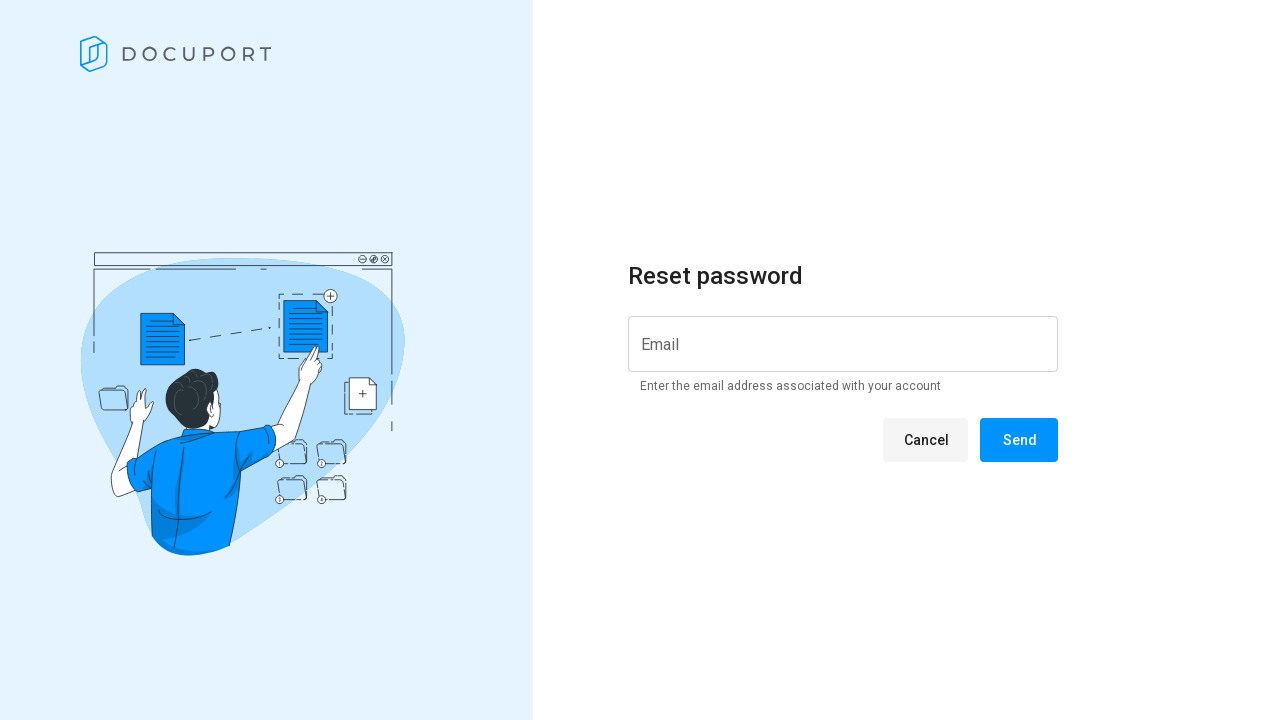

Entered email address 'forgotpasswordg1@gmail.com' in input field on input[id^='input-']
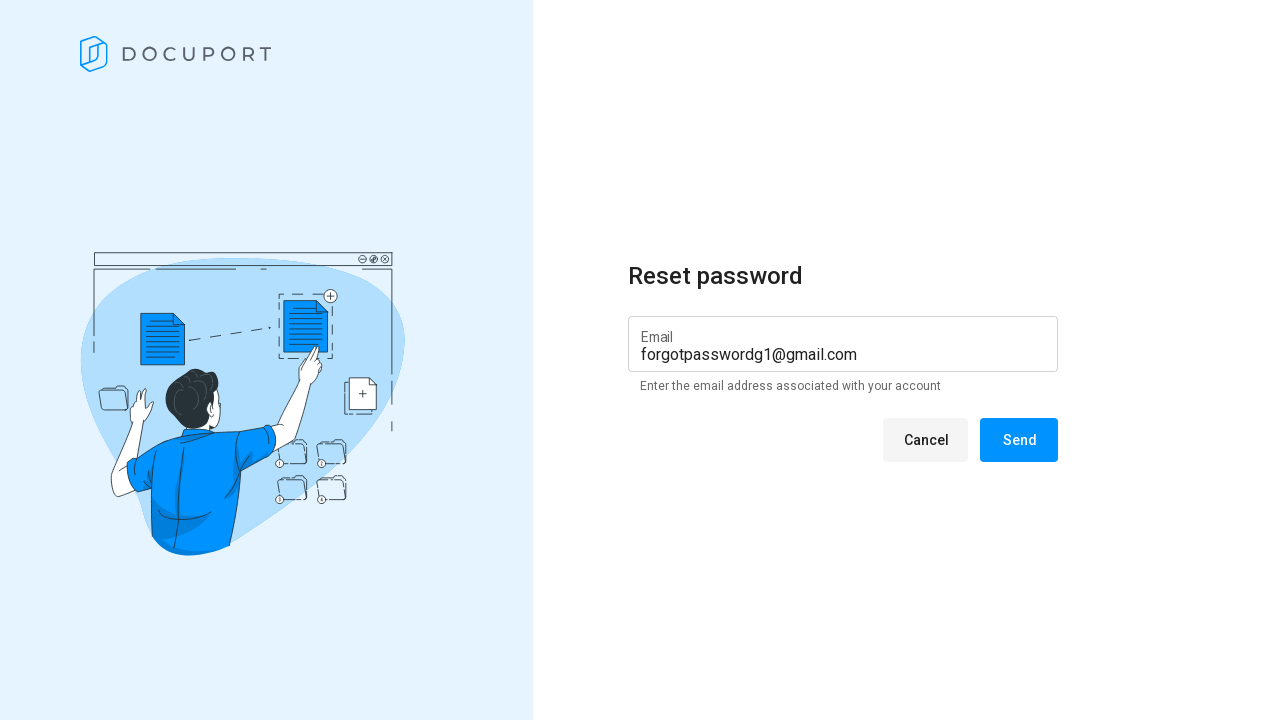

Verified Cancel button is visible
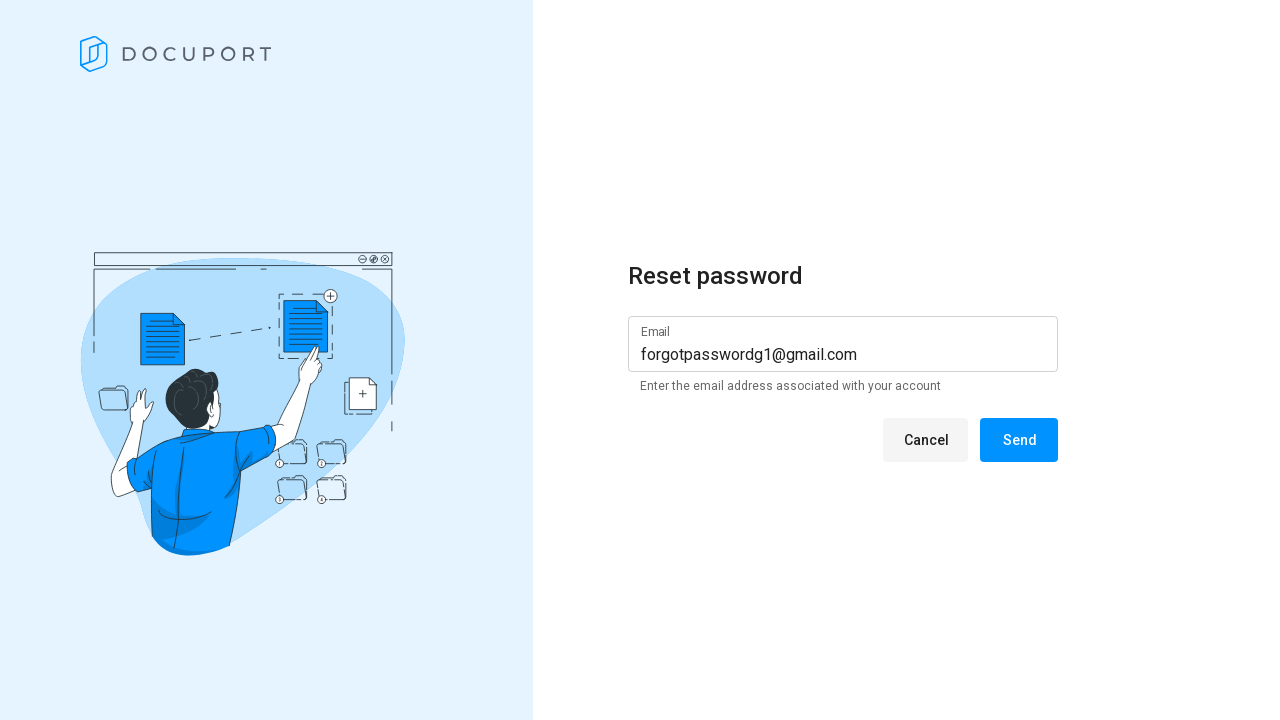

Verified Send button is visible
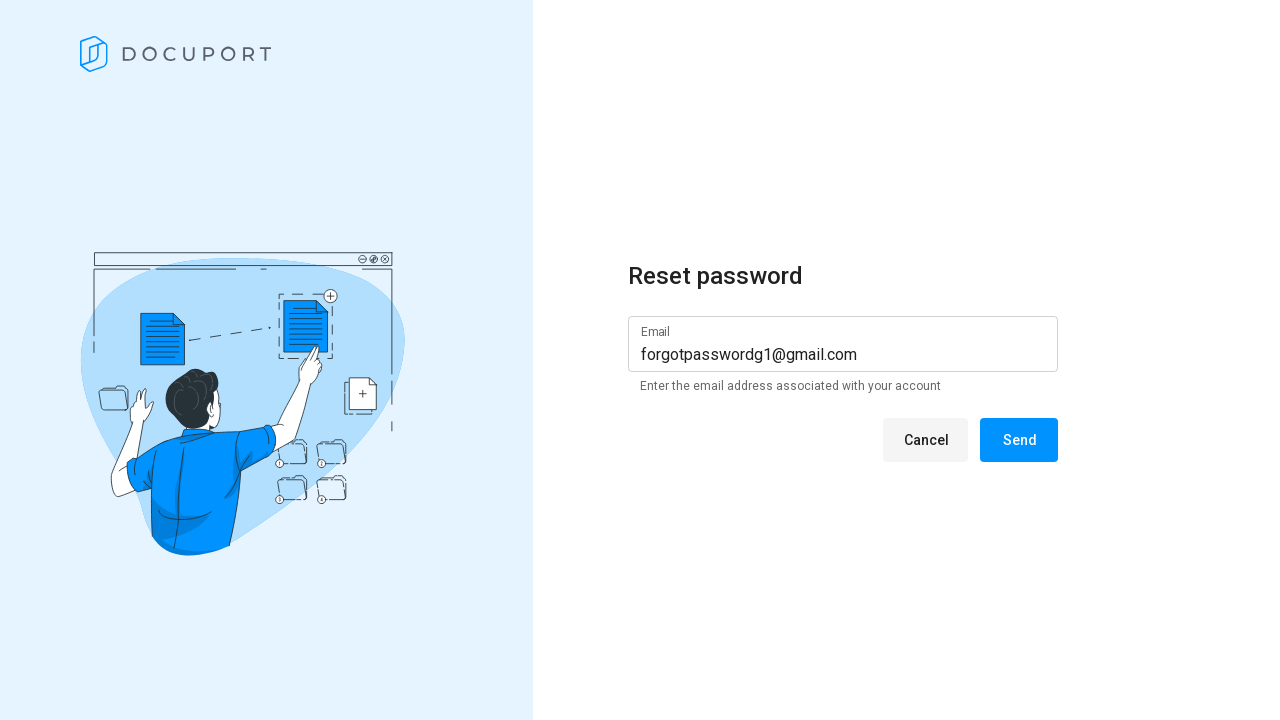

Clicked Send button to submit password reset form at (1019, 440) on span:has-text('Send')
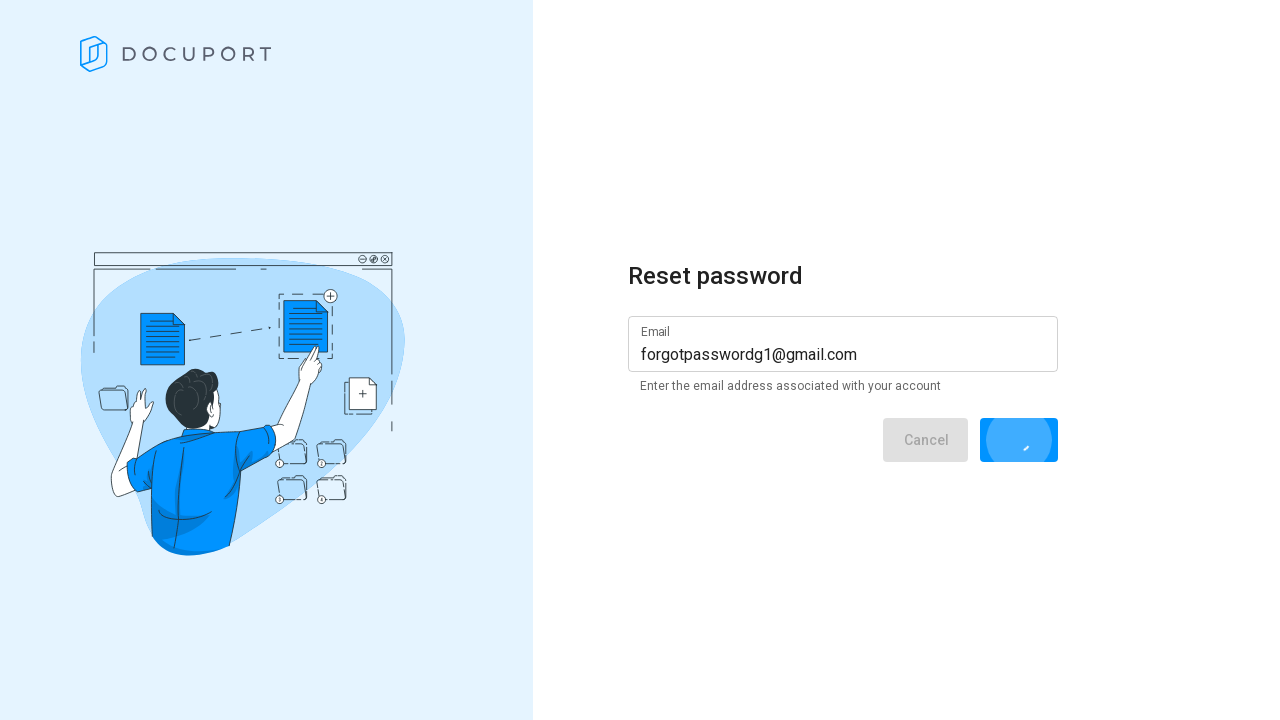

Success message appeared after form submission
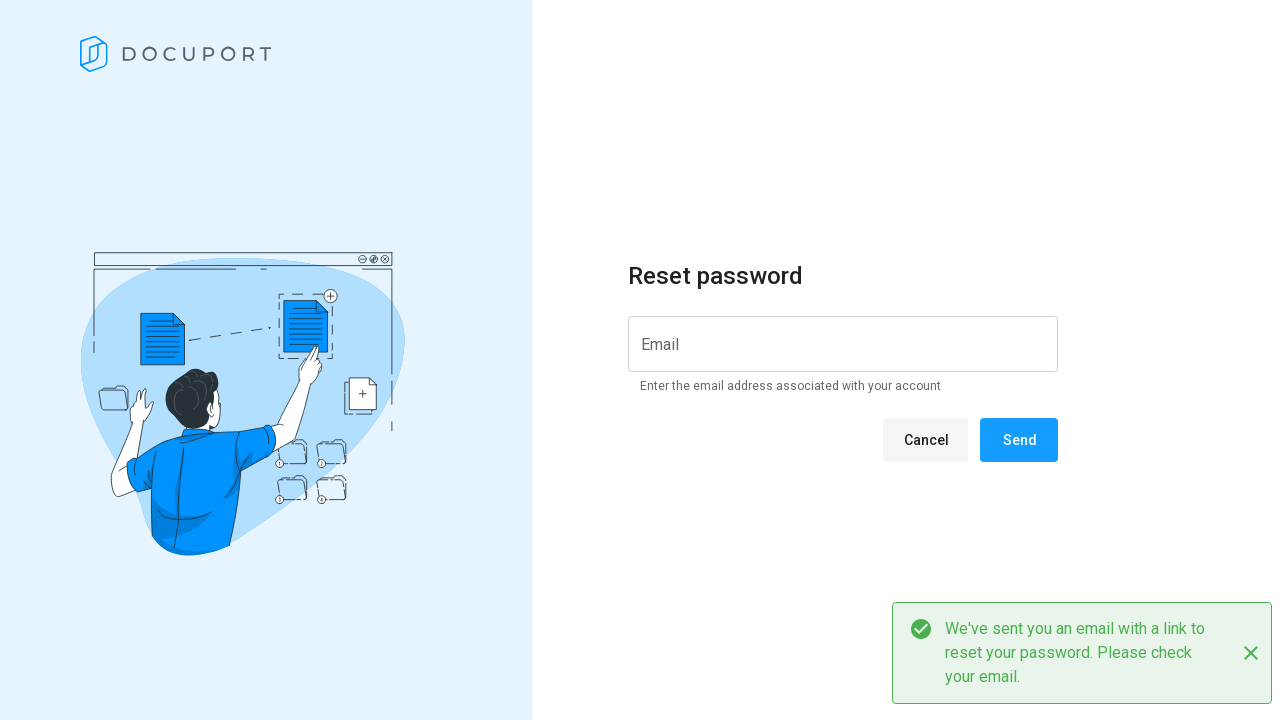

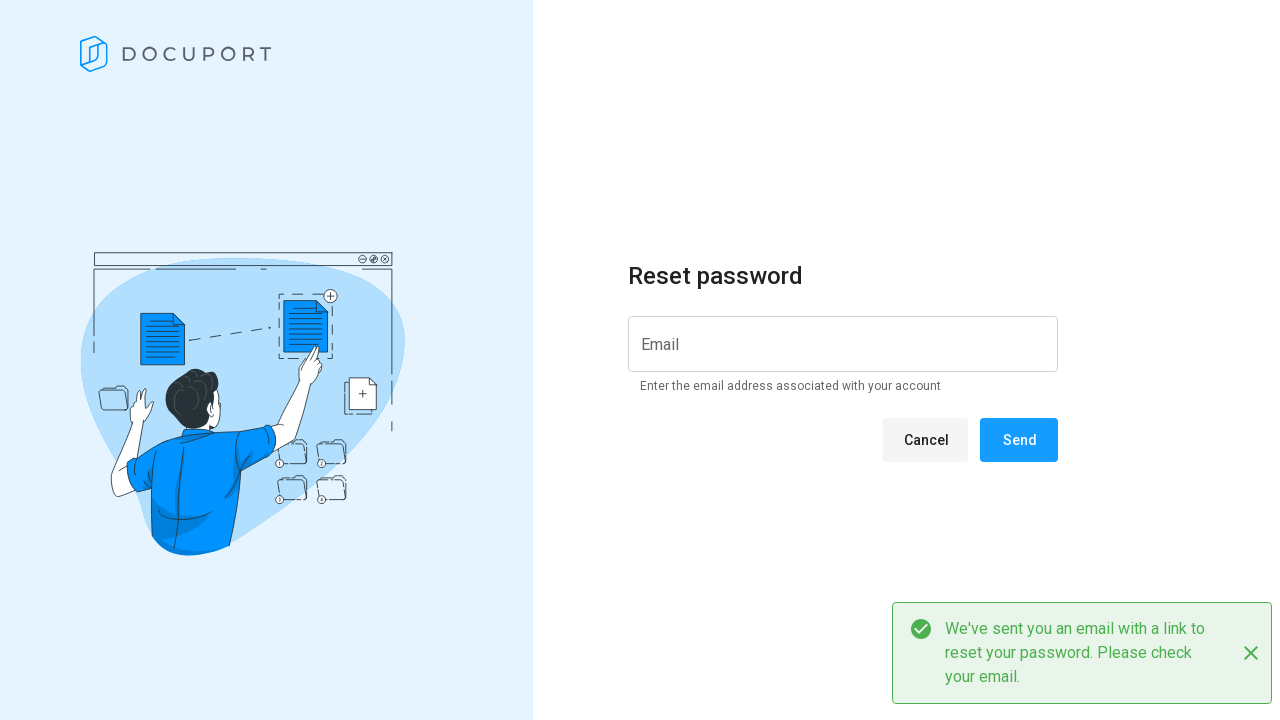